Tests auto-suggestion dropdown functionality by typing a partial country name and selecting India from the dropdown list

Starting URL: https://rahulshettyacademy.com/dropdownsPractise/

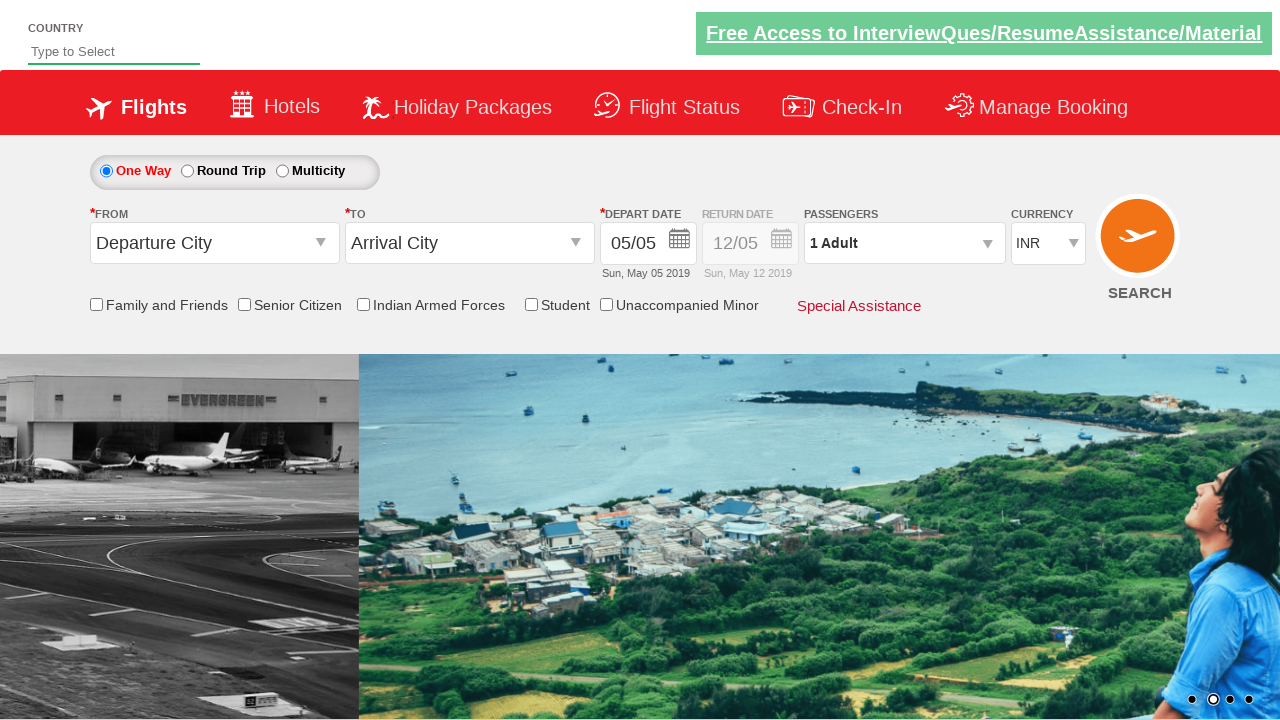

Typed 'IN' in autosuggest field to search for country on #autosuggest
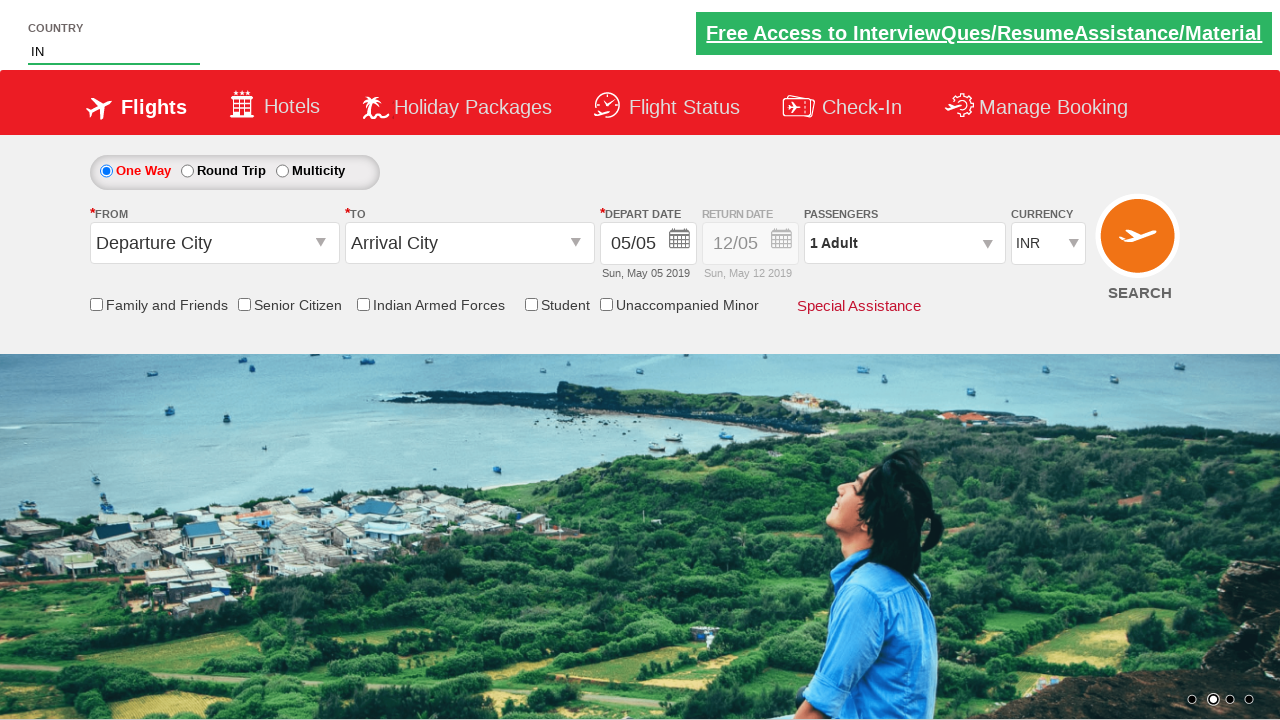

Dropdown suggestions appeared with matching countries
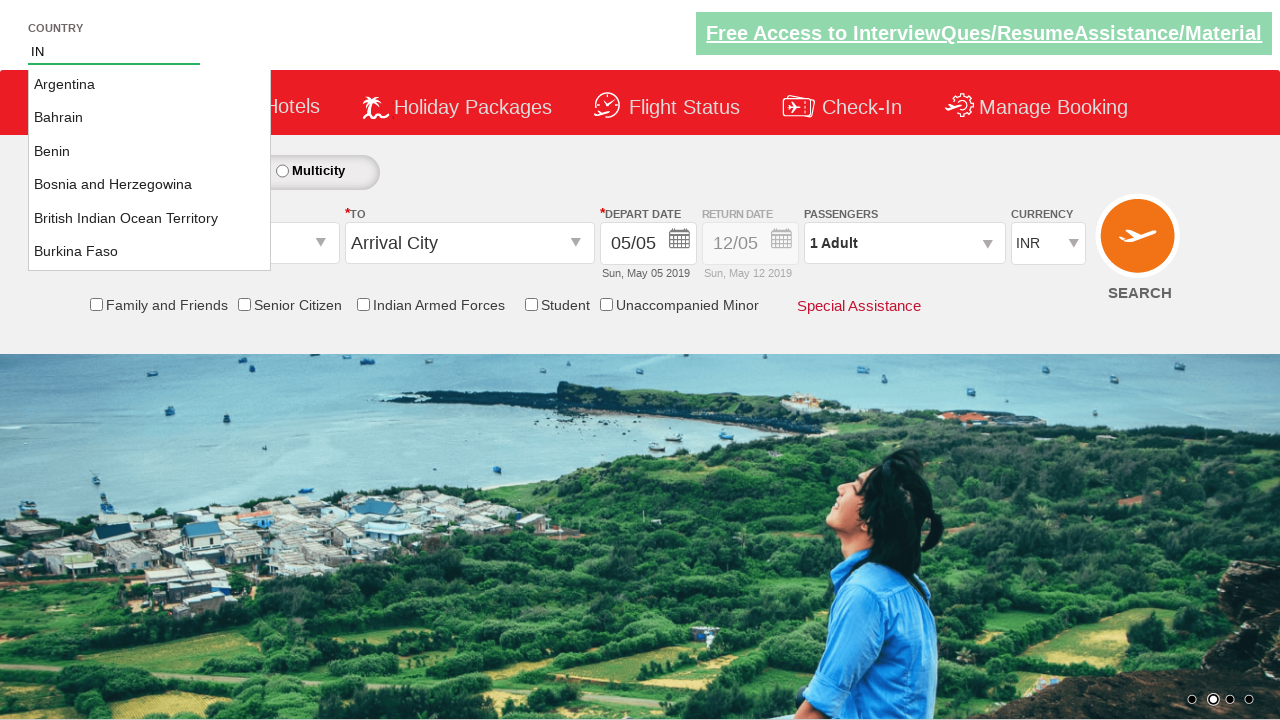

Selected 'India' from the autosuggestion dropdown at (150, 168) on li.ui-menu-item a >> nth=15
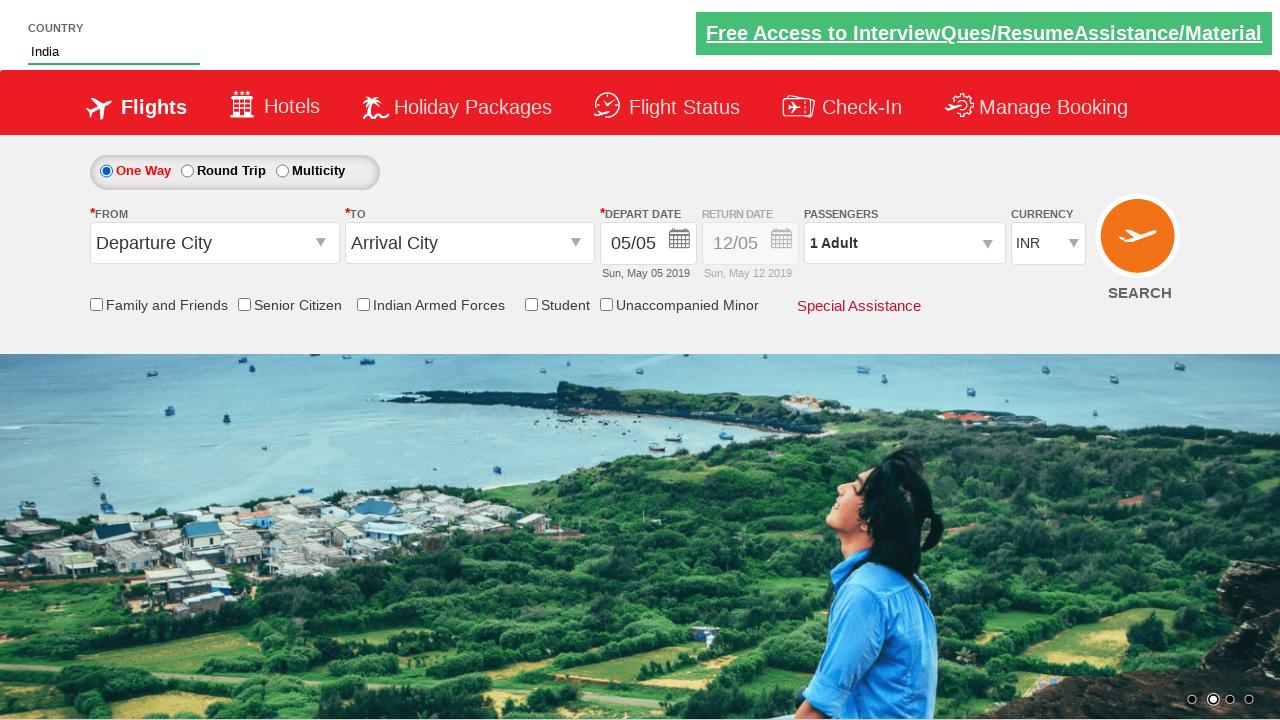

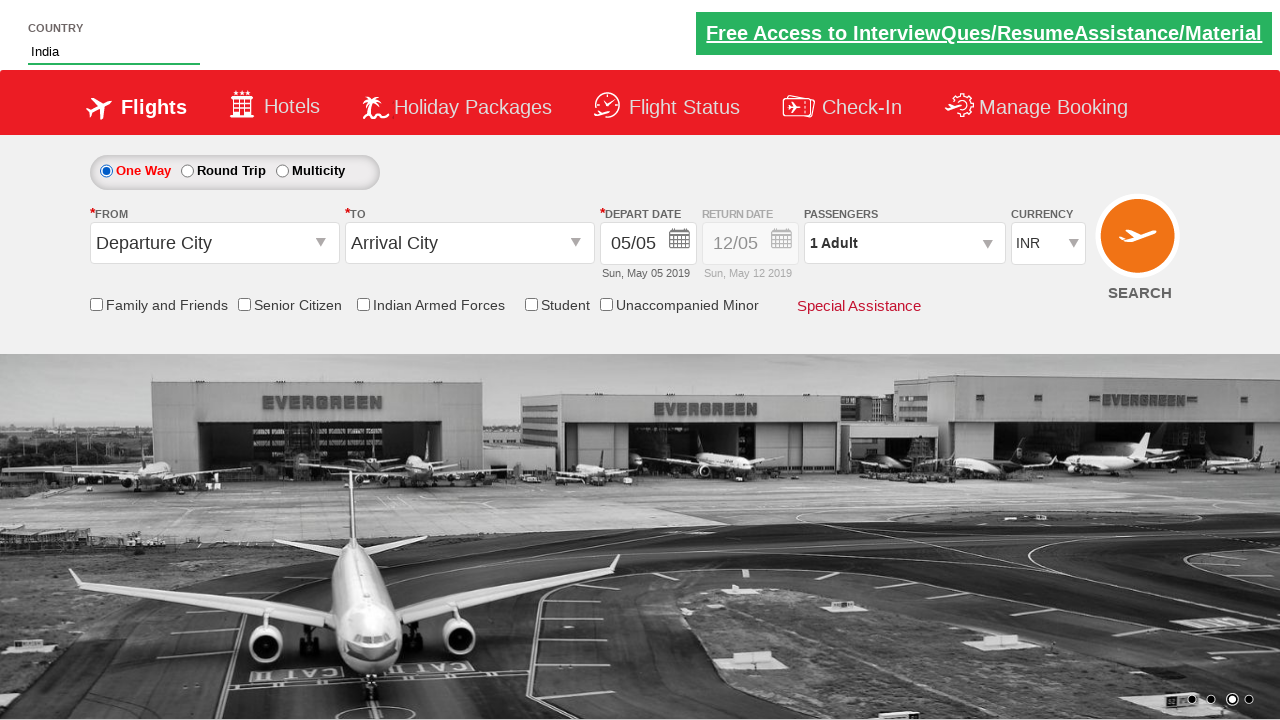